Tests login form validation by submitting with invalid password and verifying the error message about credentials not matching

Starting URL: https://www.saucedemo.com/

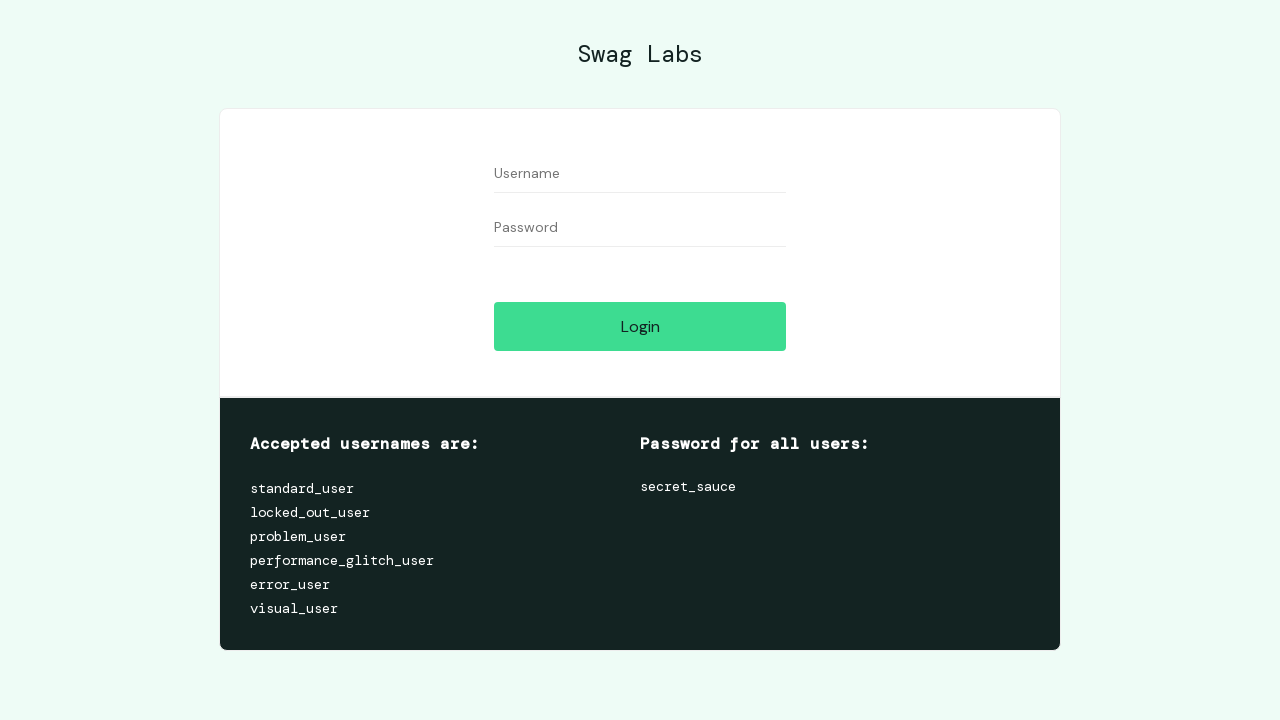

Filled username field with 'problem_user' on #user-name
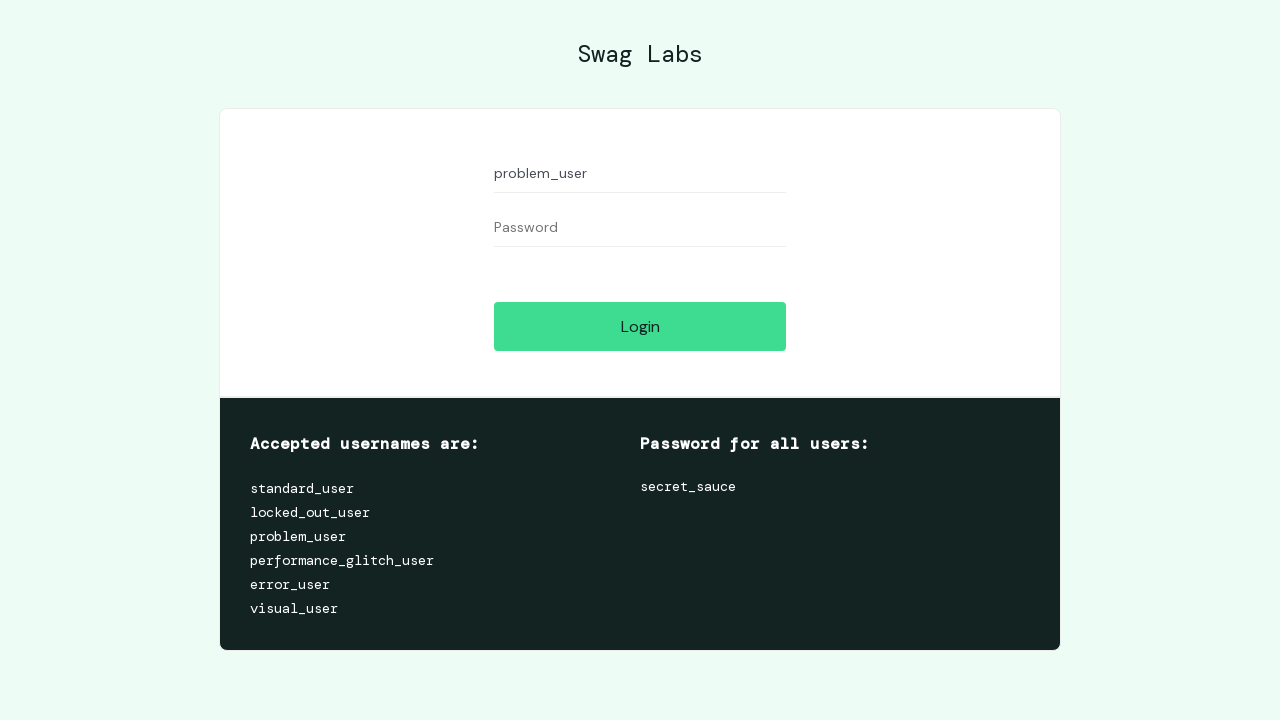

Filled password field with 'invalid_password' on #password
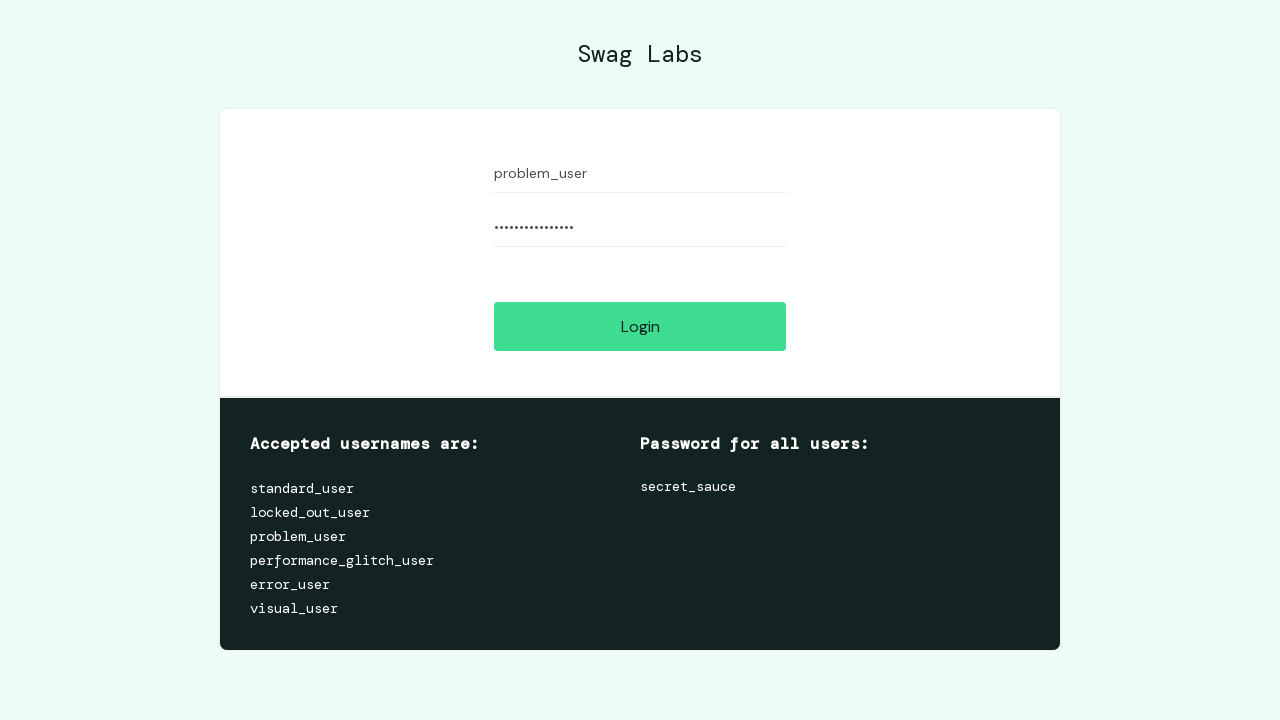

Clicked login button to submit form at (640, 326) on #login-button
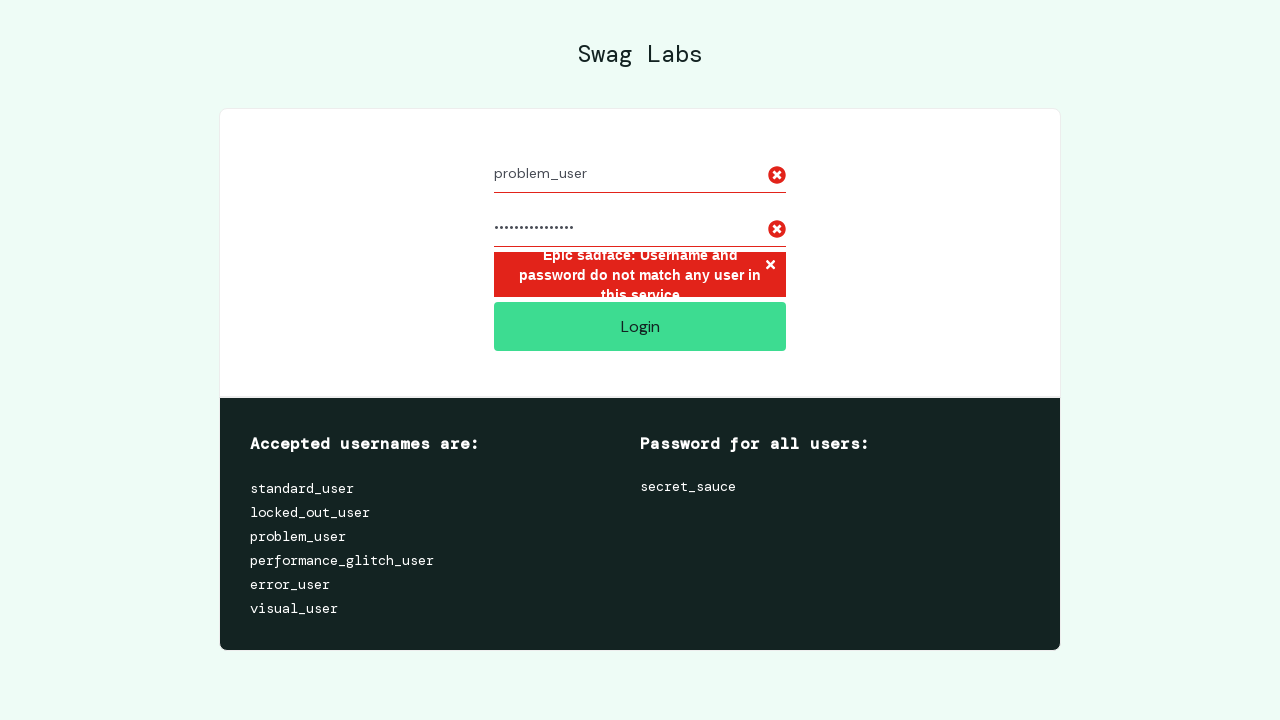

Error message appeared confirming credentials do not match
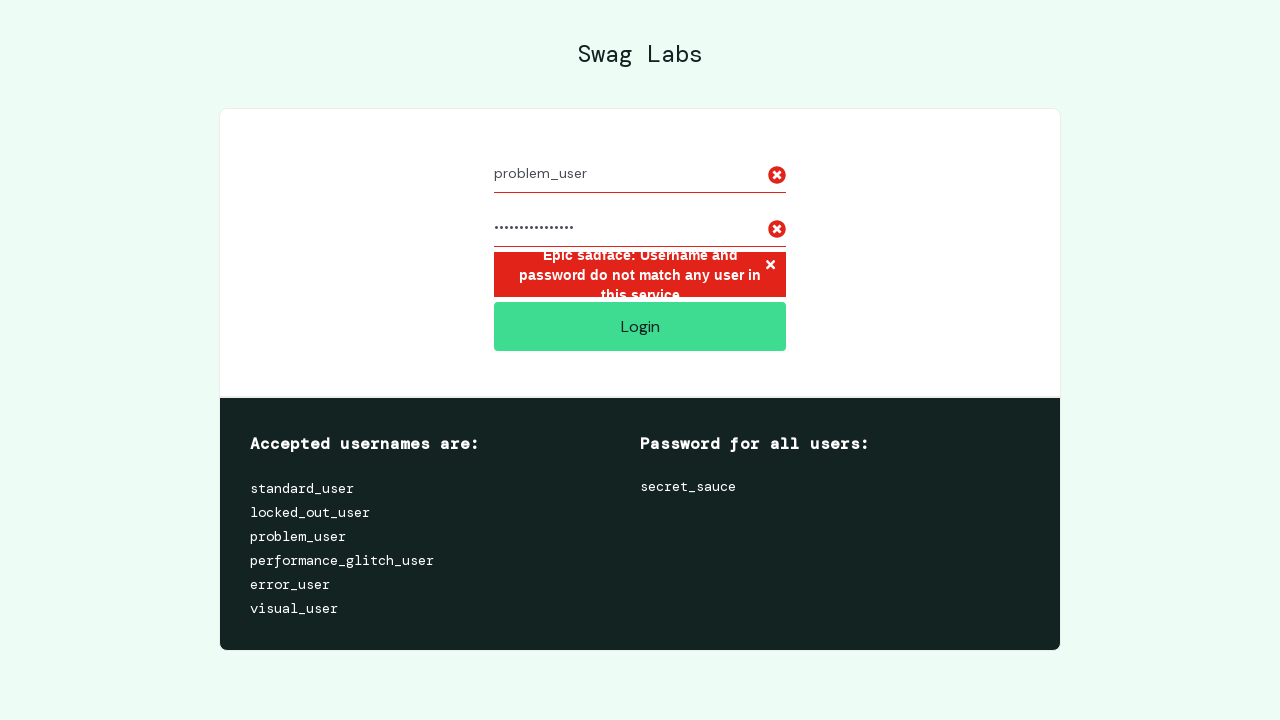

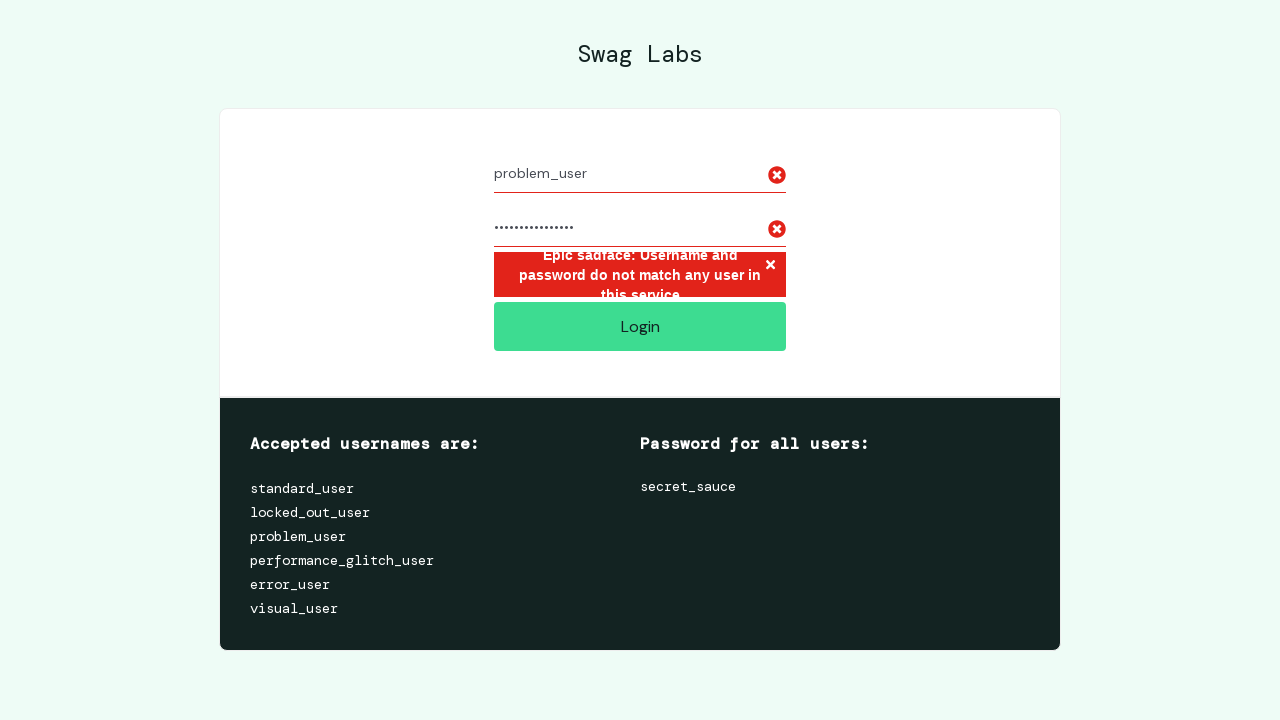